Tests the home button navigation functionality from the register page by clicking it and verifying redirection to the home page.

Starting URL: http://training.skillo-bg.com:4300/users/register

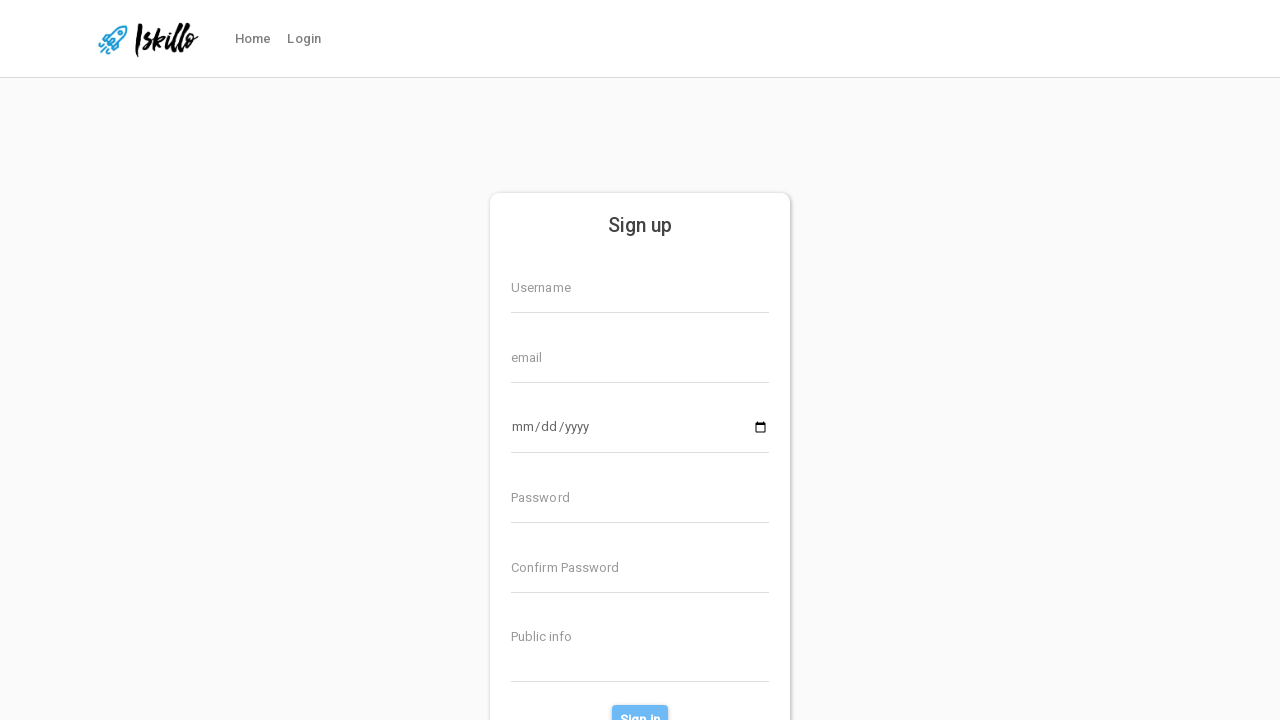

Waited for home button to be present in DOM
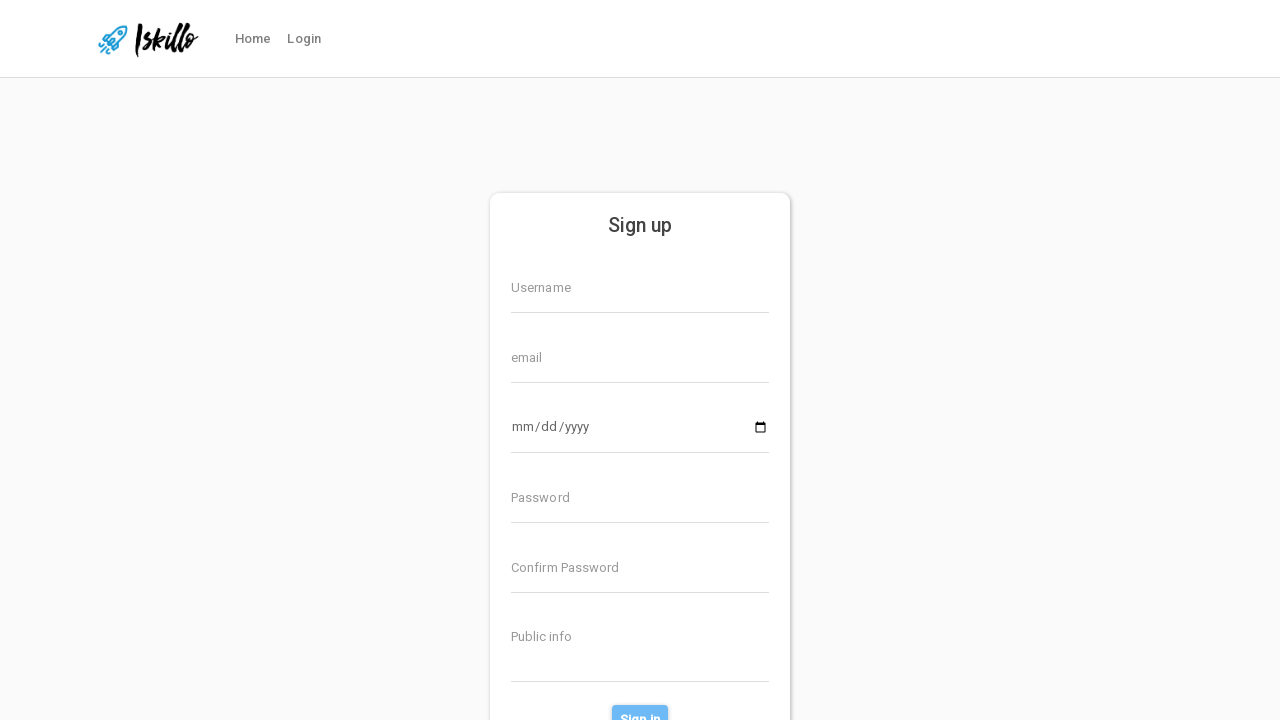

Located home button element
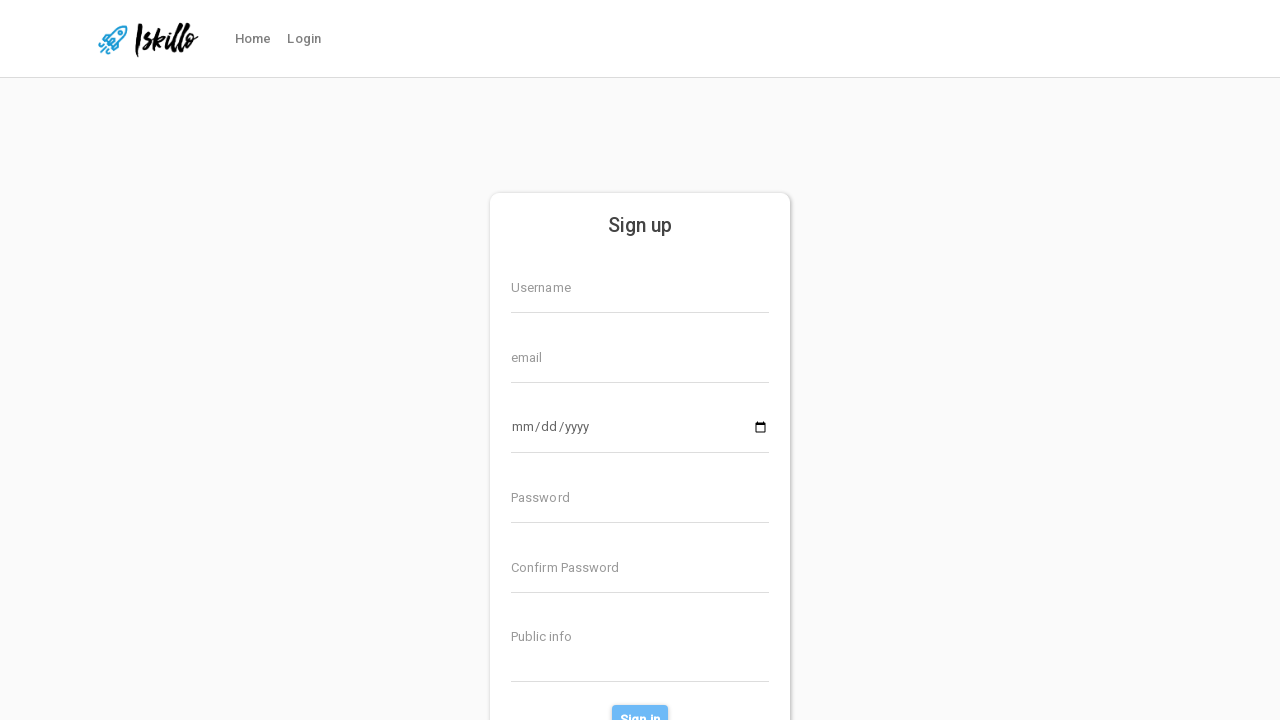

Verified home button is visible
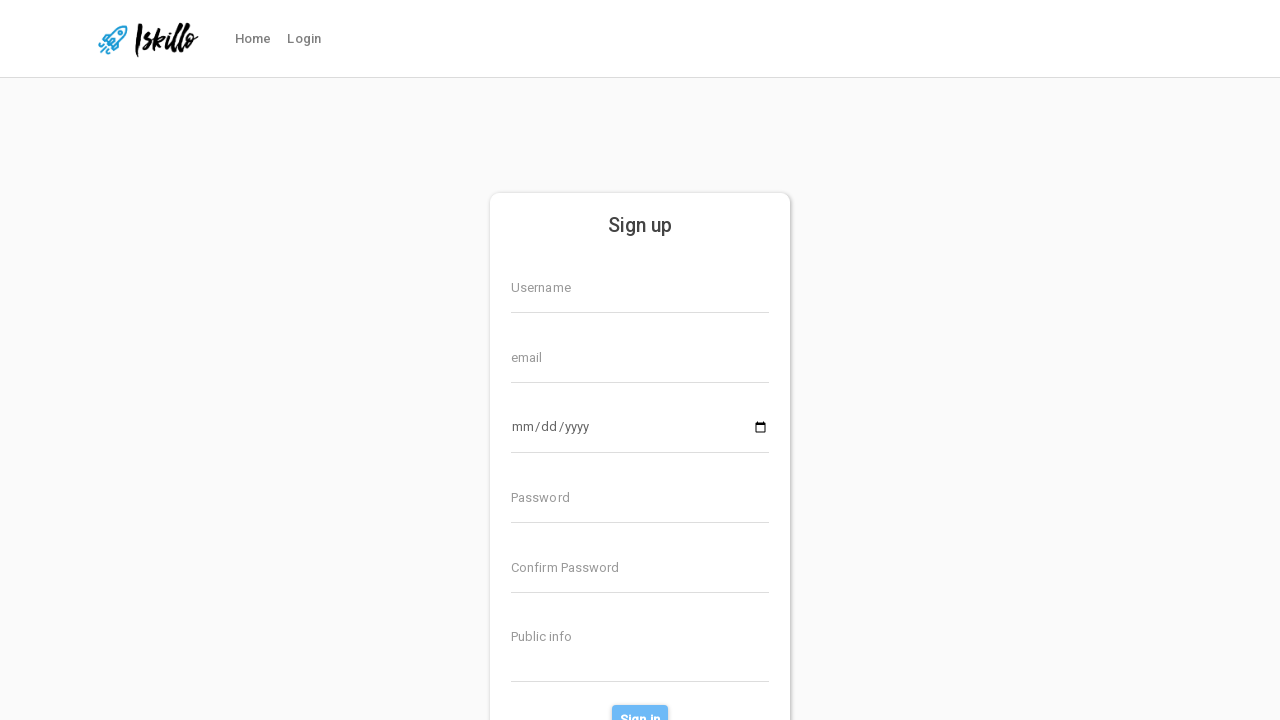

Clicked home button to navigate at (253, 39) on #nav-link-home
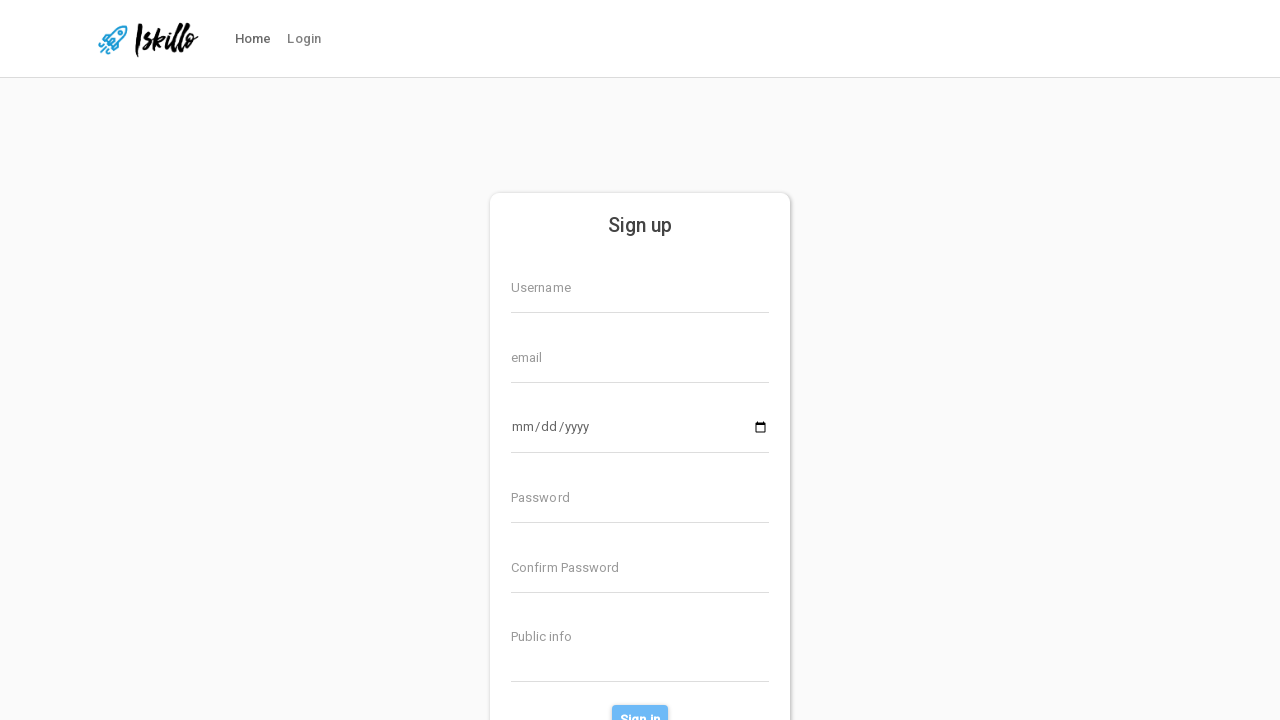

Waited for navigation to home page URL
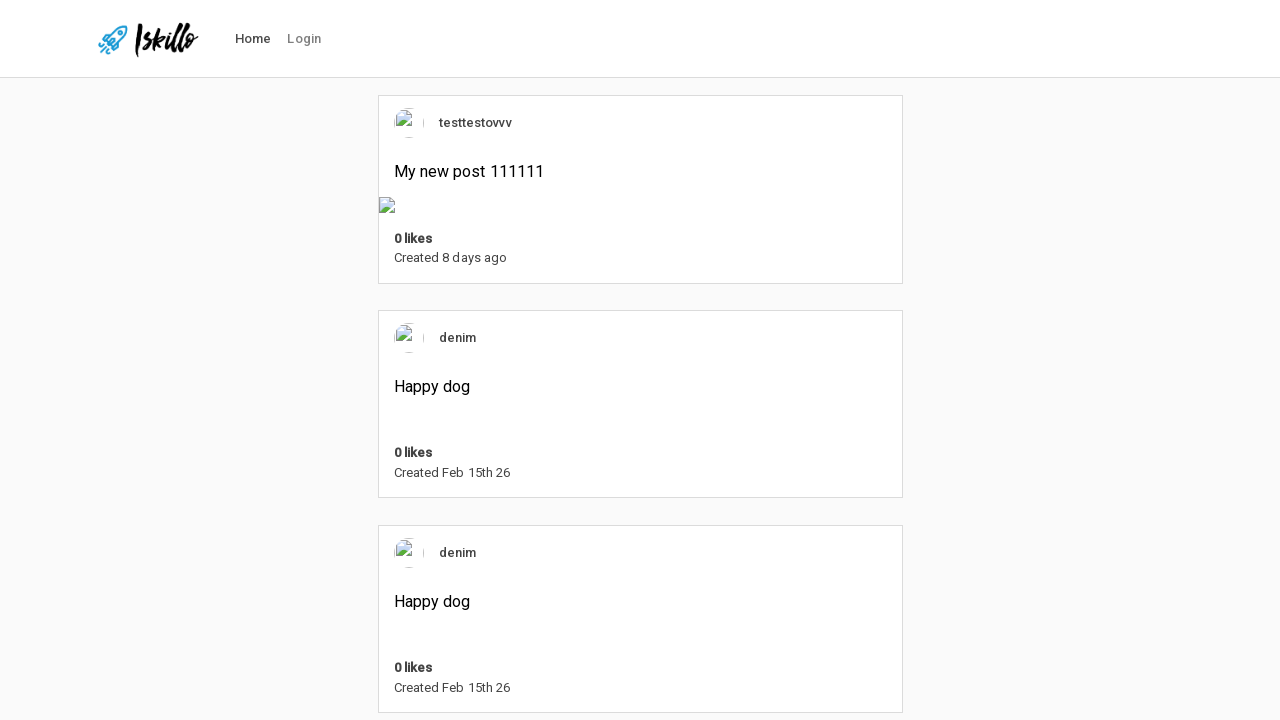

Verified current URL matches home page URL (http://training.skillo-bg.com:4300/posts/all)
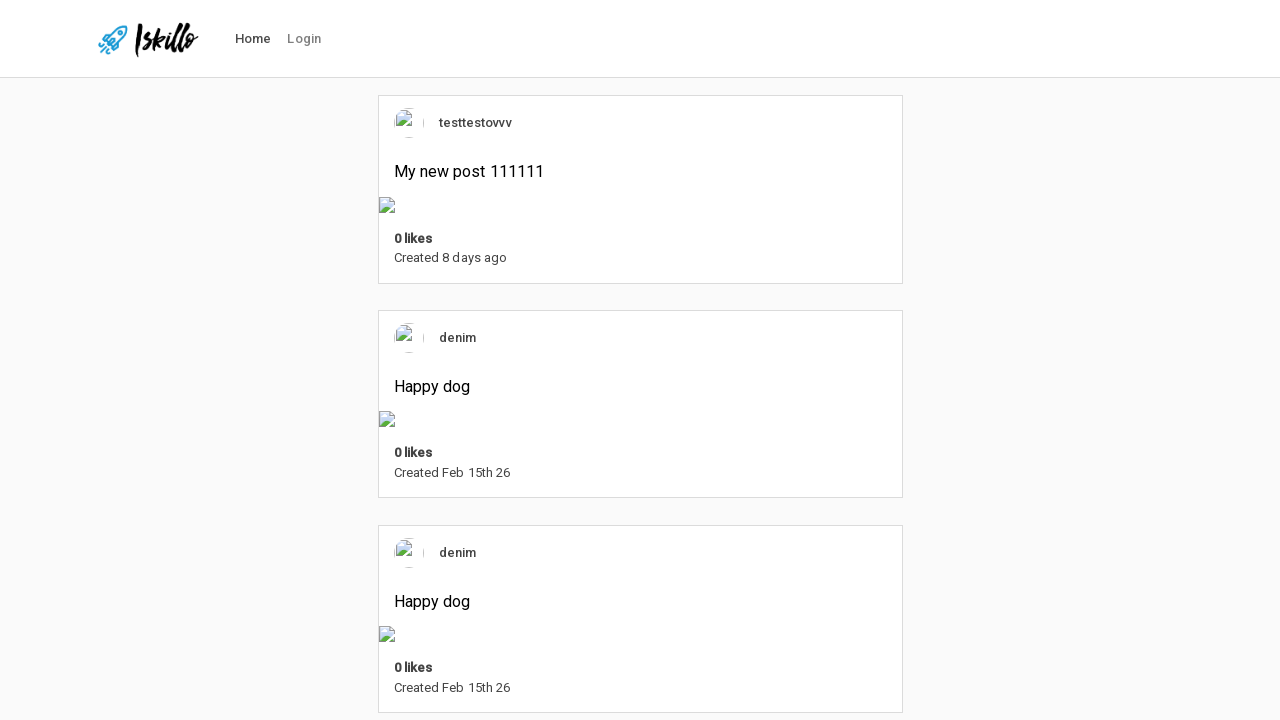

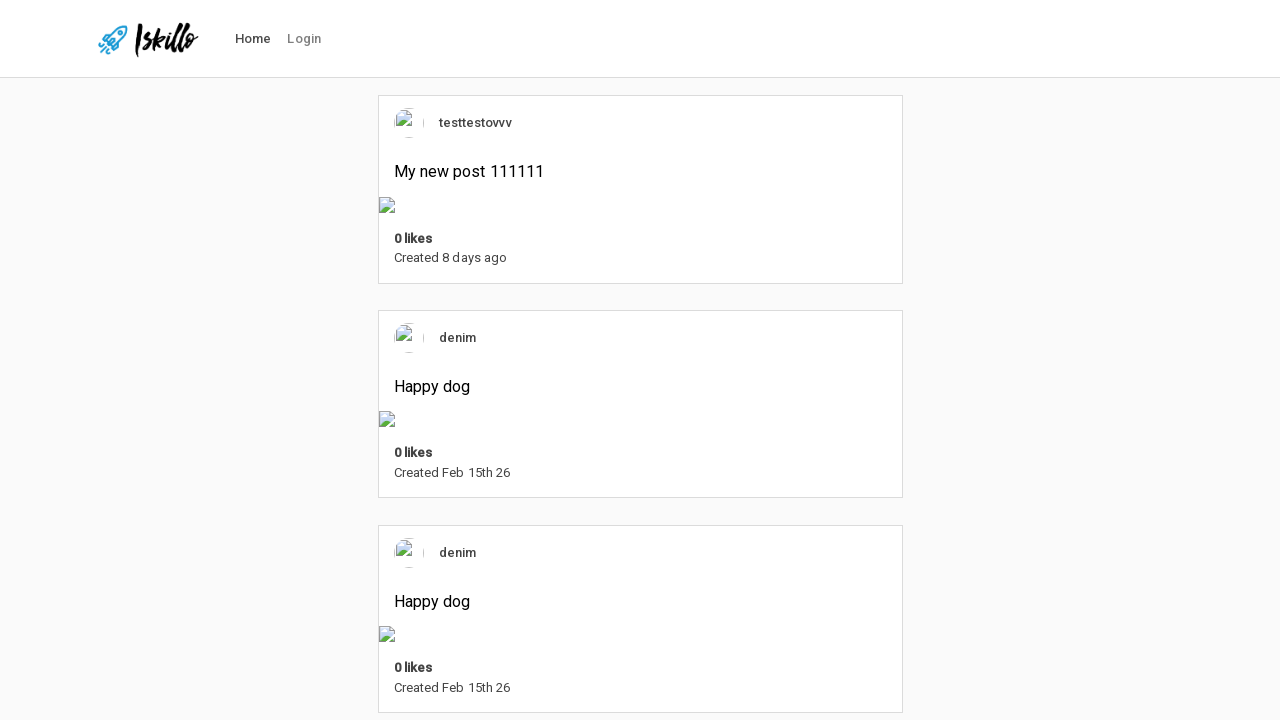